Tests handling a JavaScript alert by clicking a button and accepting the alert

Starting URL: https://demoqa.com/alerts

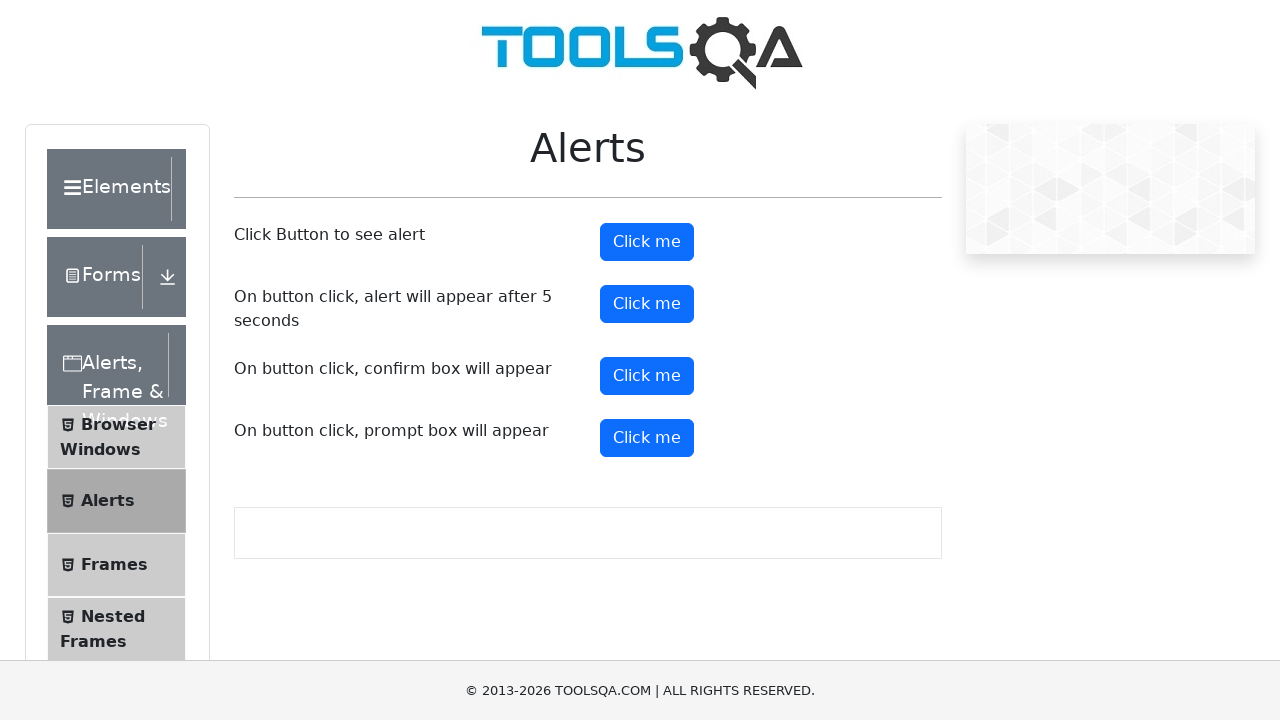

Set up dialog handler to automatically accept alerts
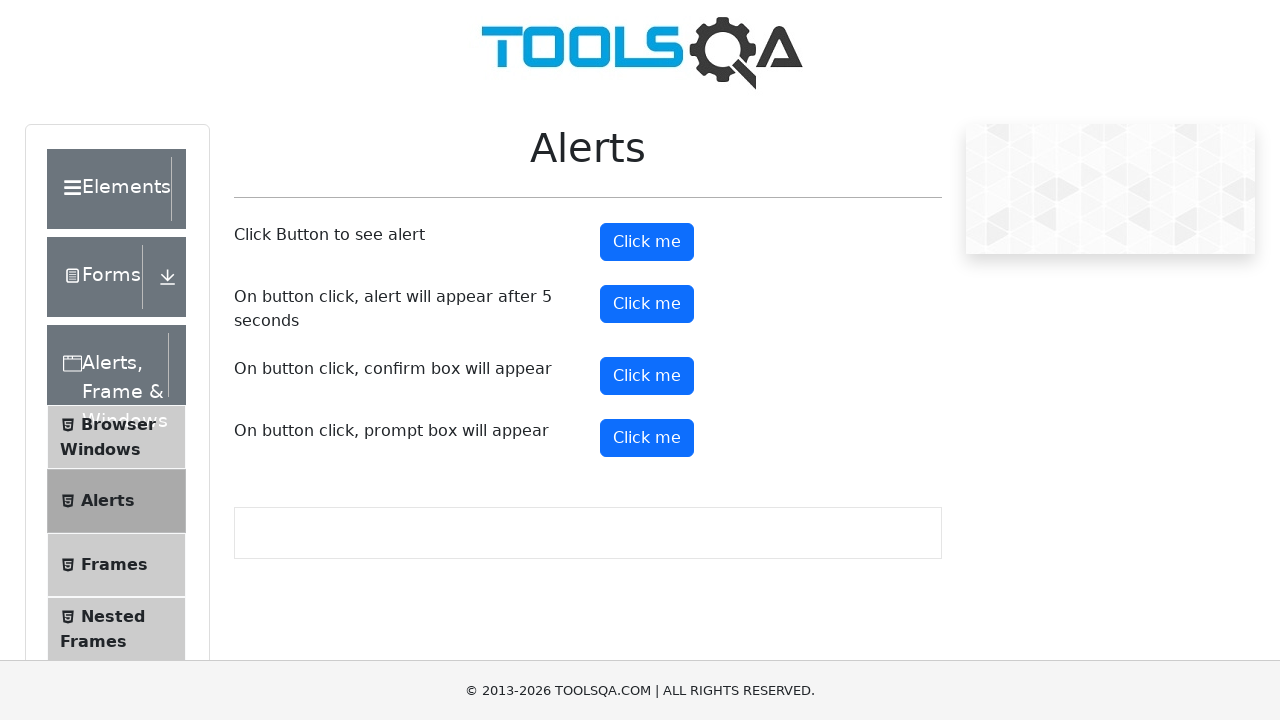

Clicked alert button to trigger JavaScript alert at (647, 242) on #alertButton
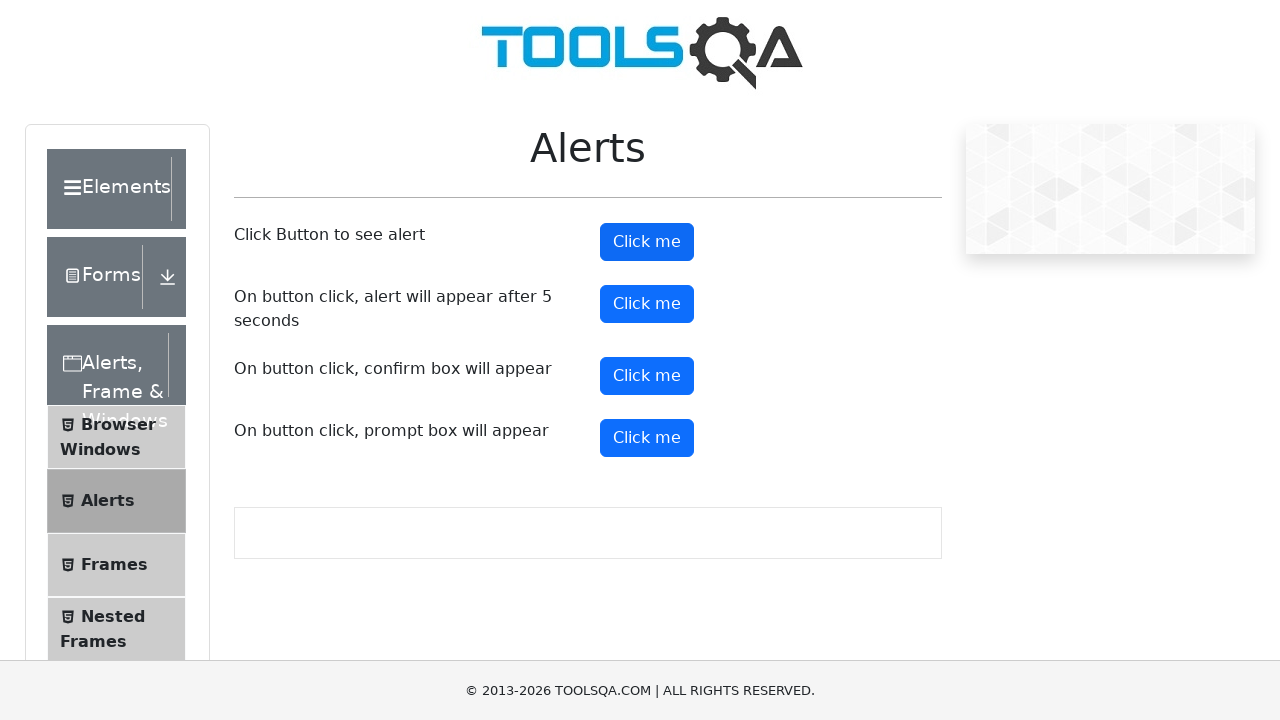

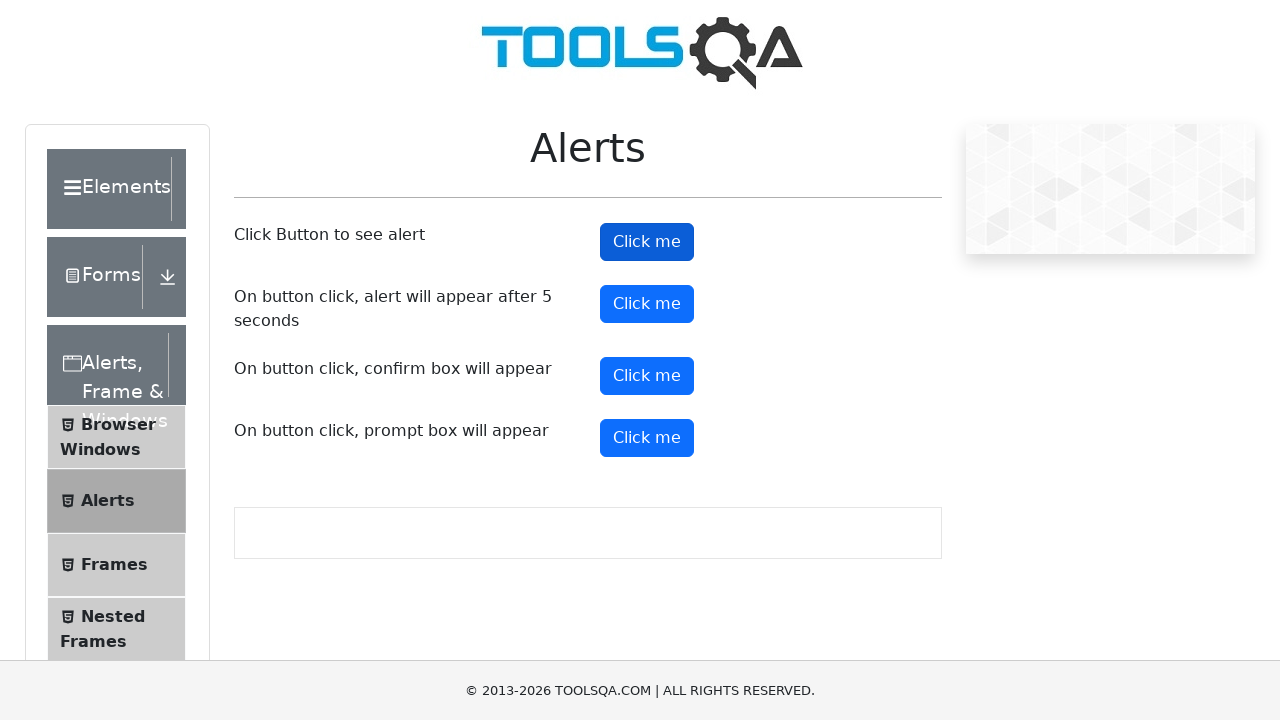